Tests drag and drop functionality by navigating to the Drag and Drop page and dragging one element to another

Starting URL: https://practice.cydeo.com/

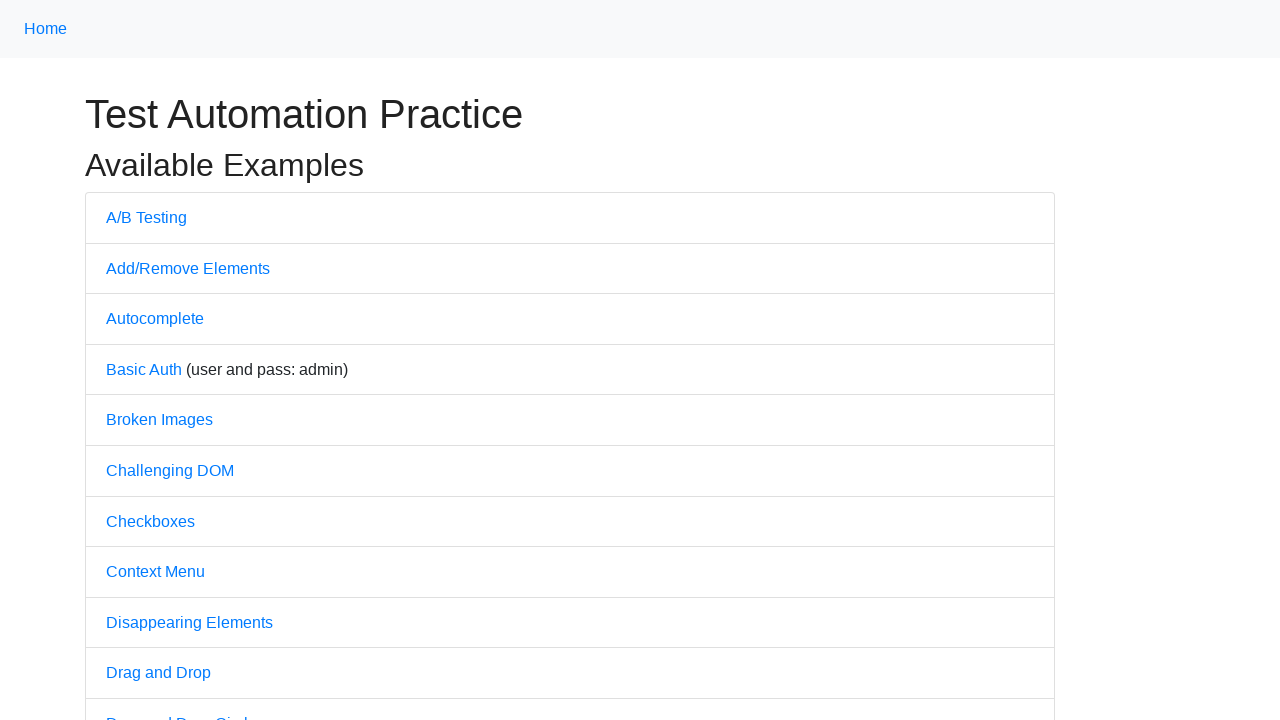

Clicked on 'Drag and Drop' link to navigate to the page at (158, 673) on text='Drag and Drop'
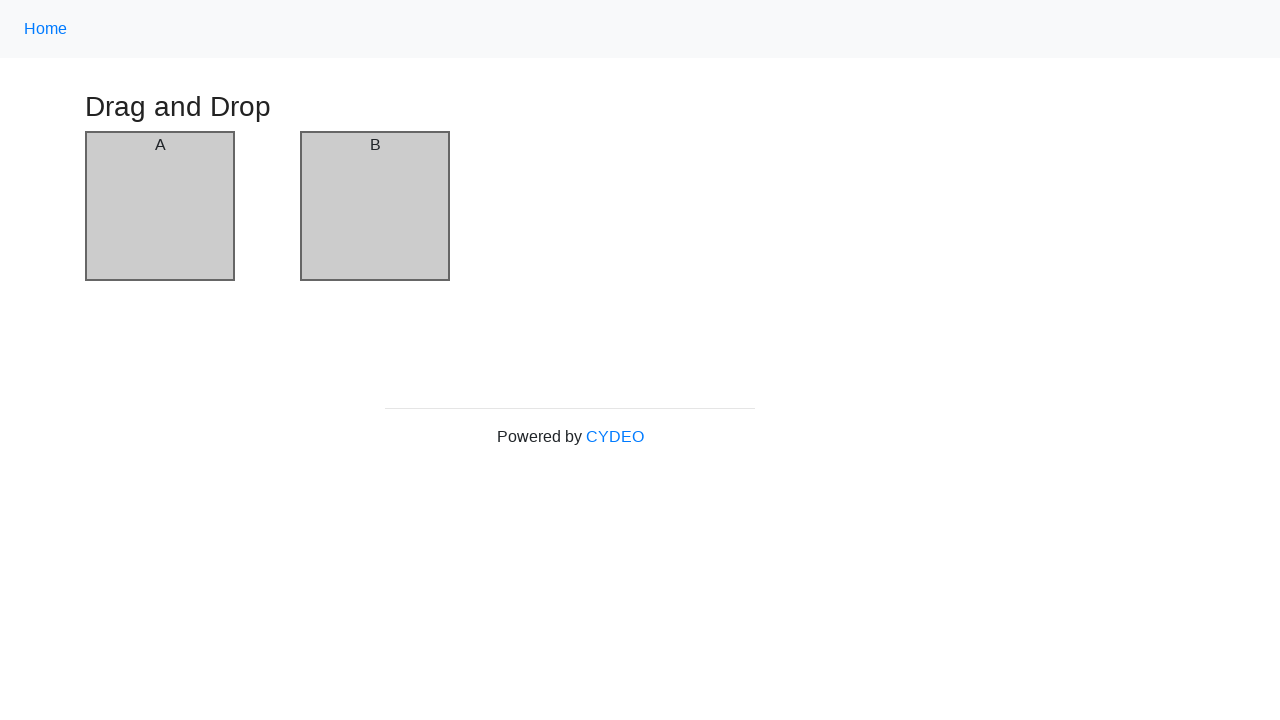

Located square A element
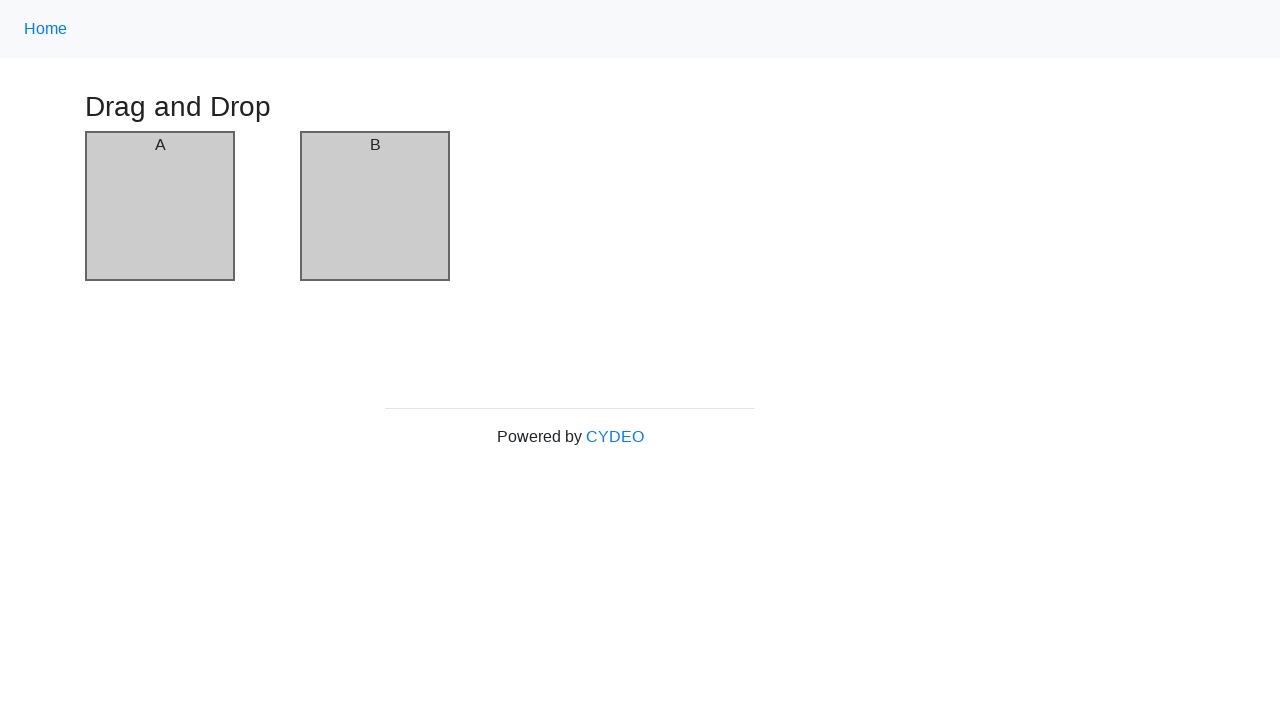

Located square B element
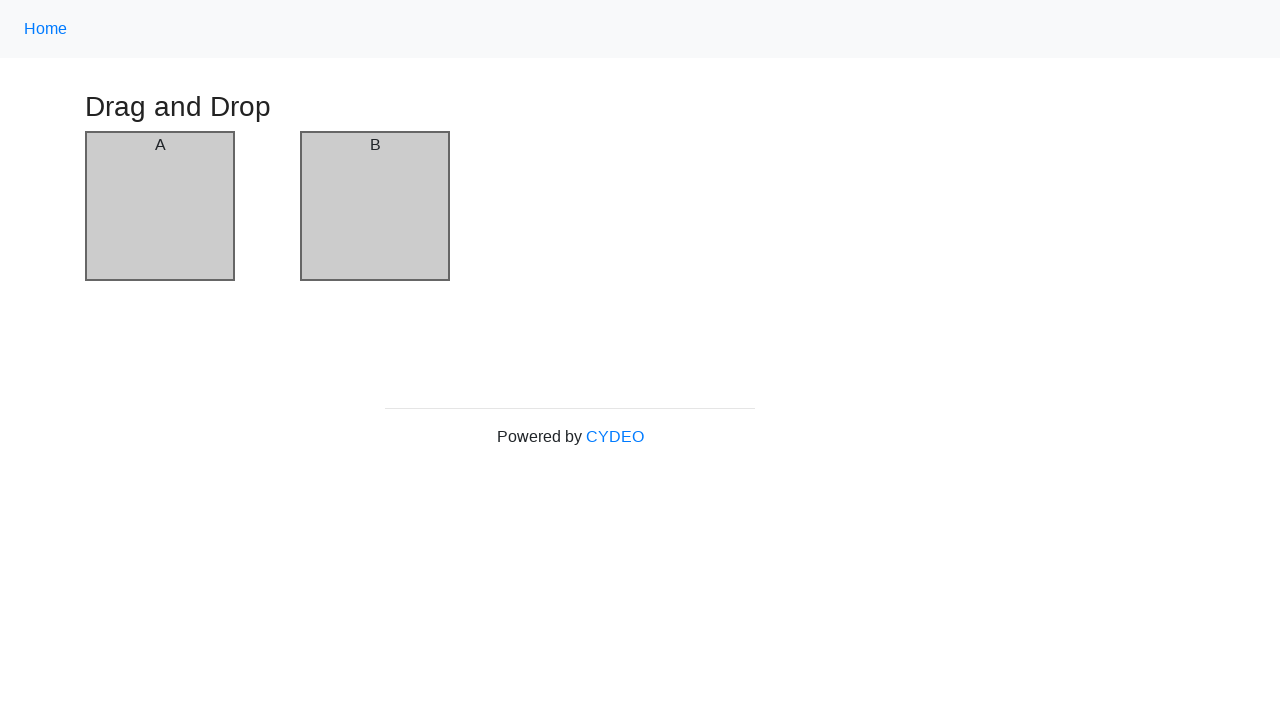

Dragged square A to square B at (375, 206)
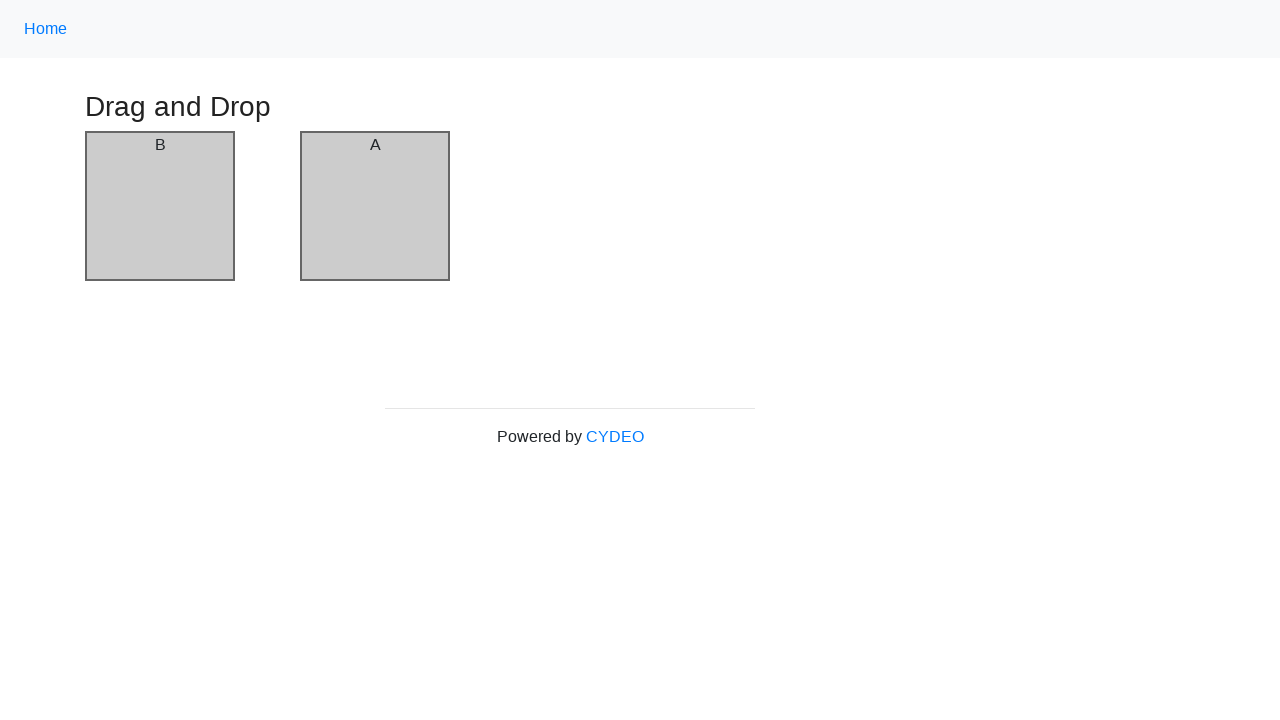

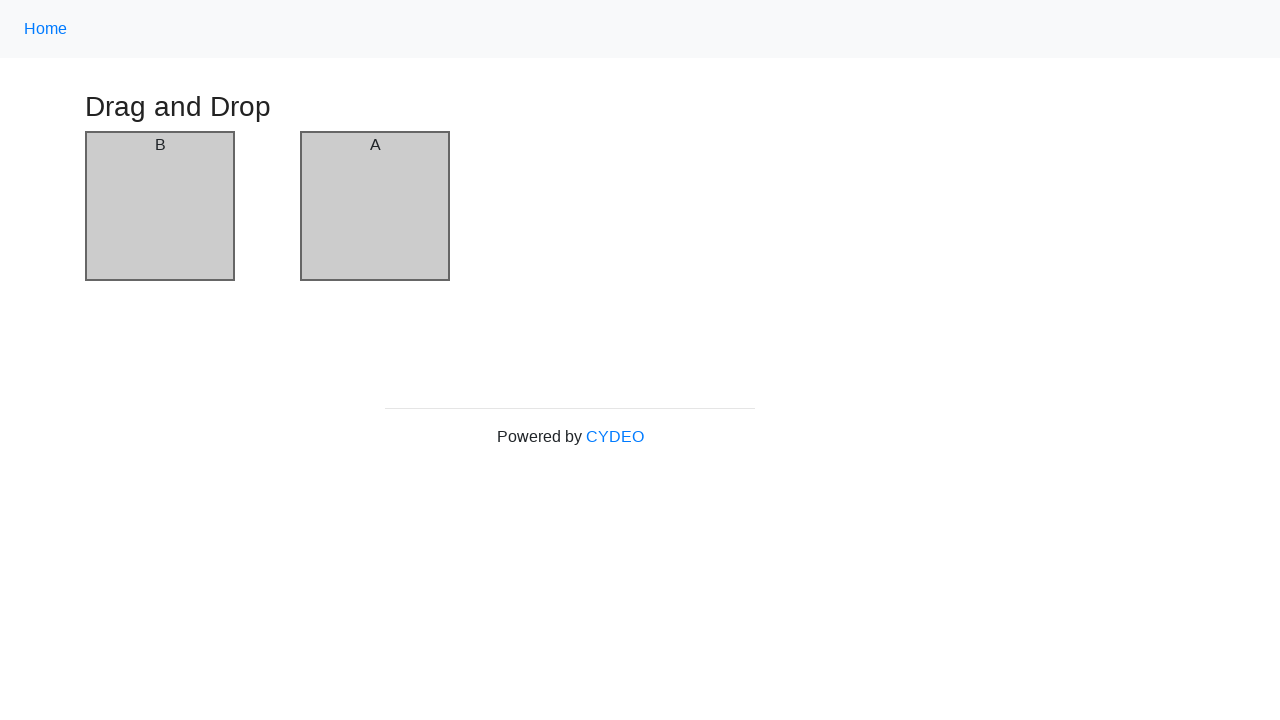